Tests canvas element interaction by clicking at a specific offset position on a canvas and verifying pixel color changes

Starting URL: https://seleniumbase.io/canvas/

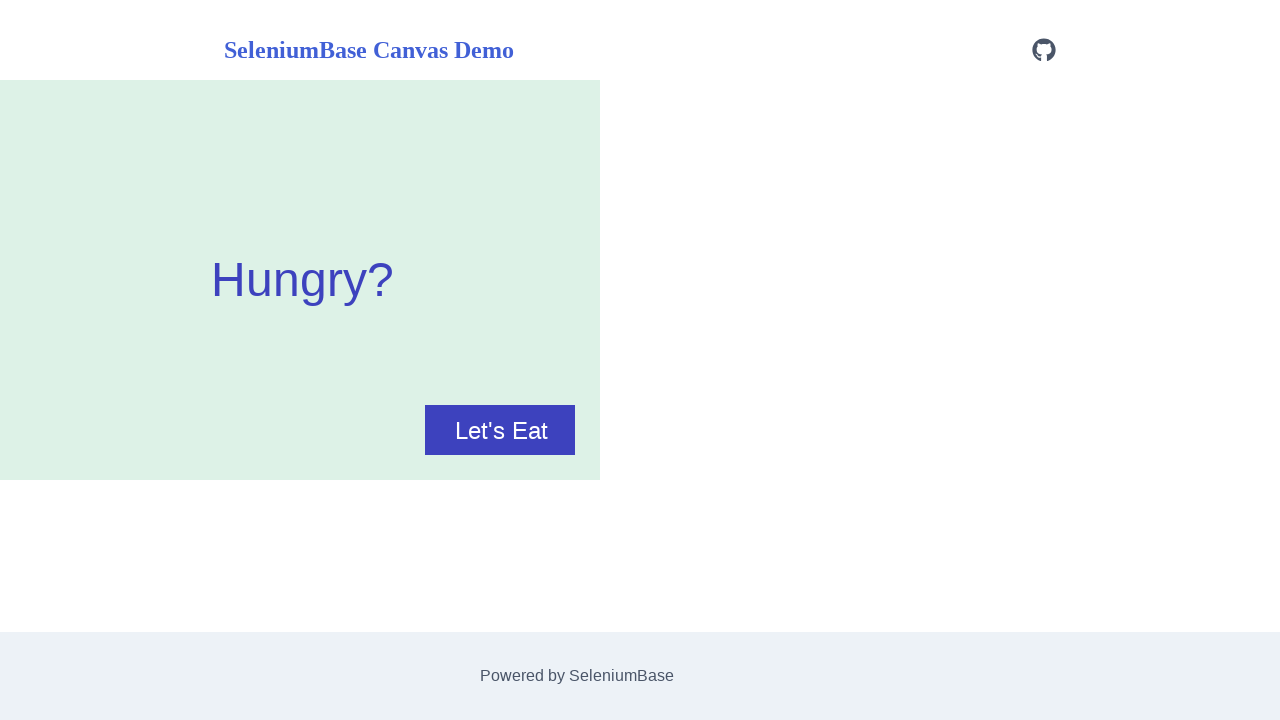

Waited for canvas element to be visible
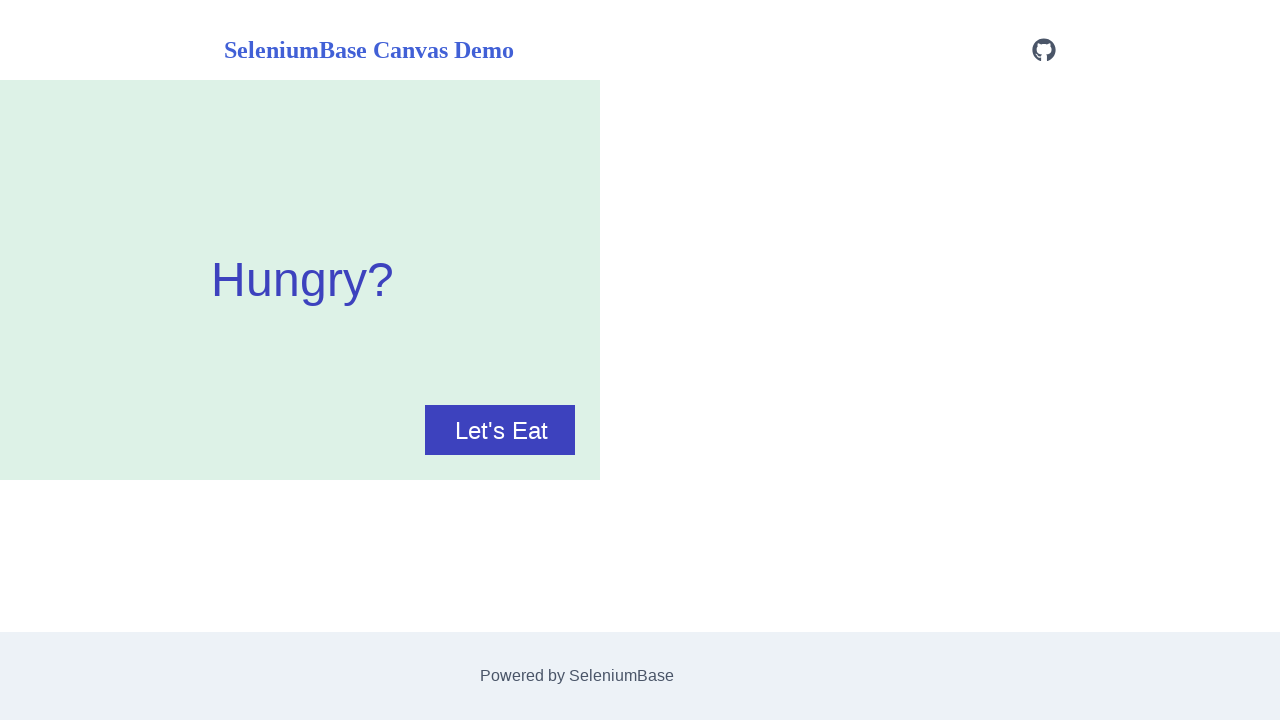

Located and highlighted canvas element
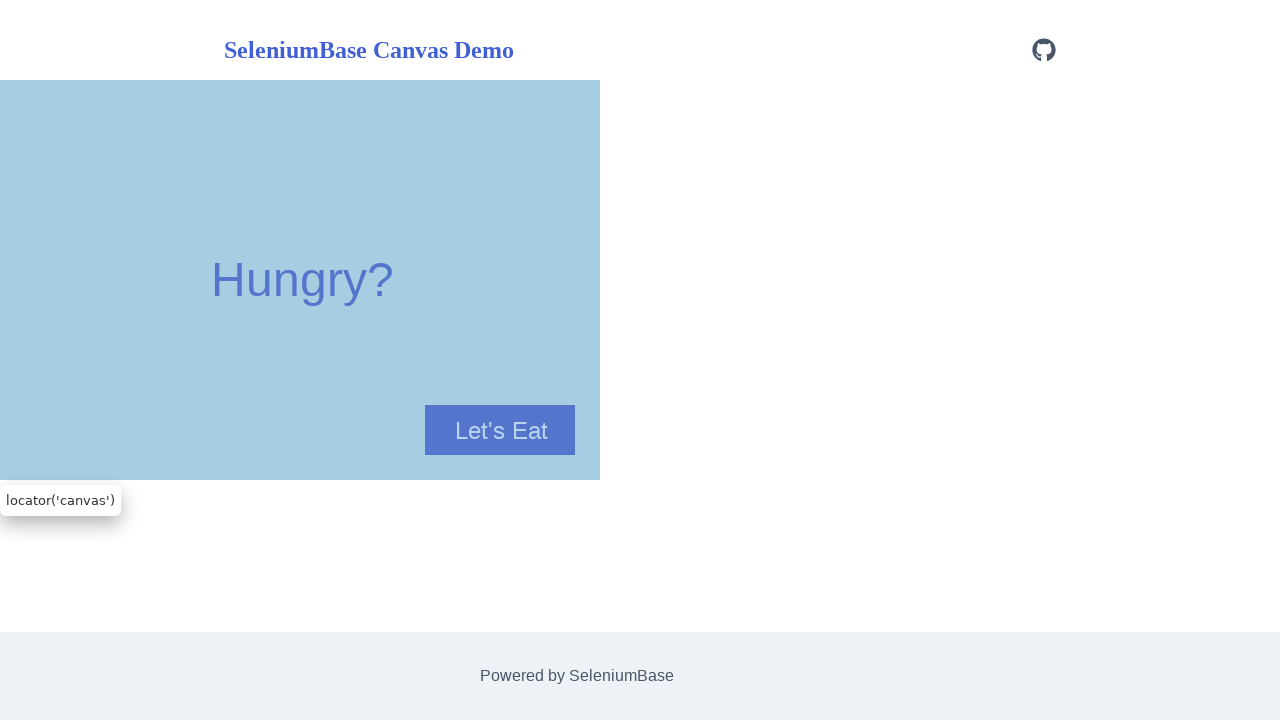

Clicked canvas at offset position (500, 350) at (500, 430)
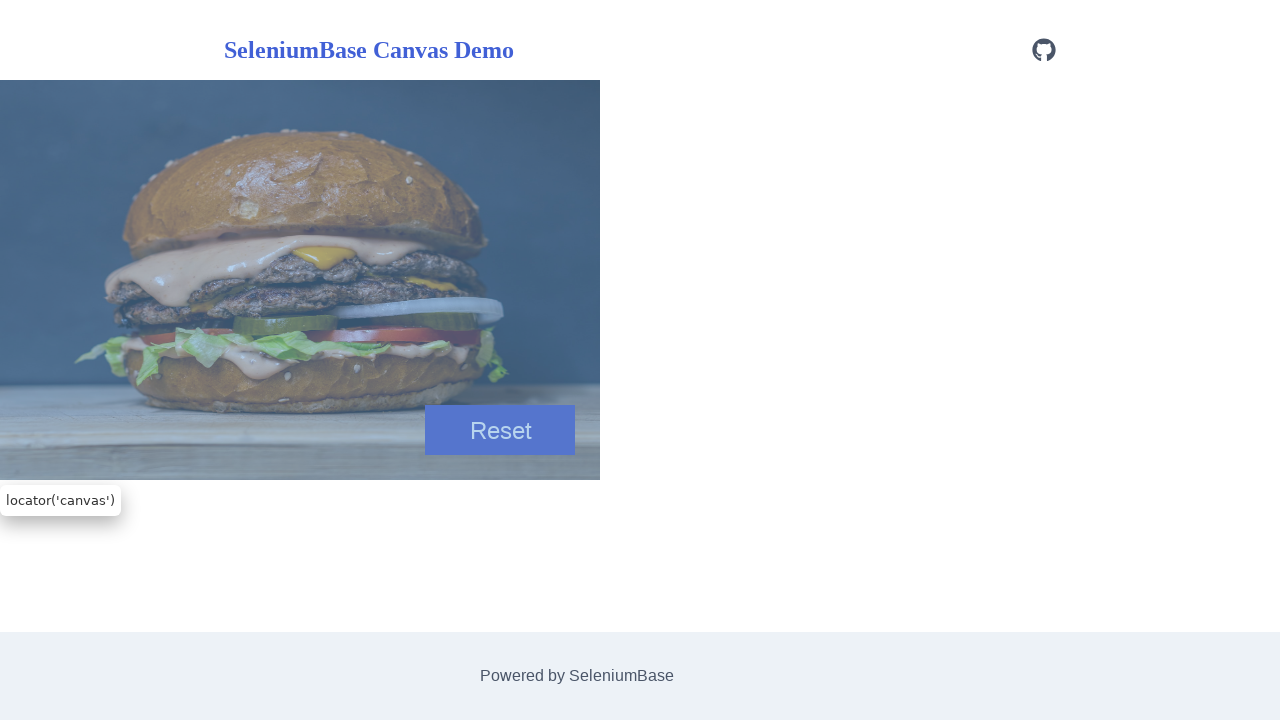

Waited 500ms for canvas to update after click
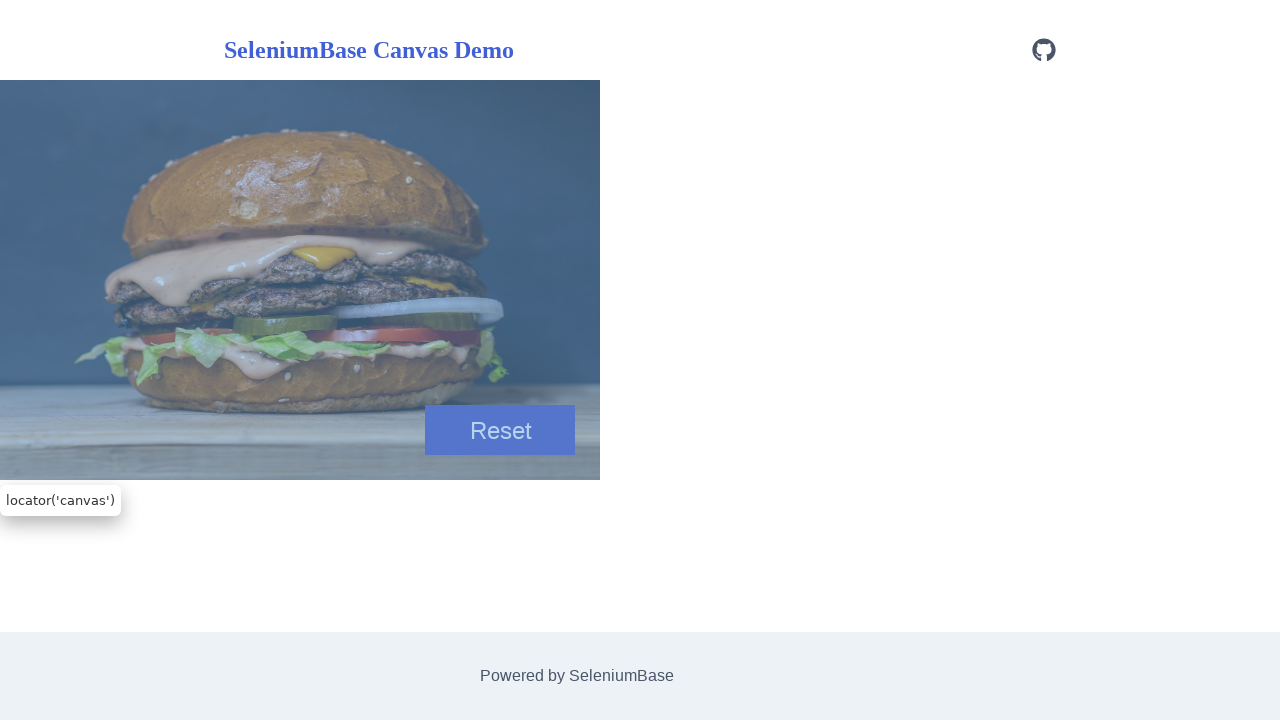

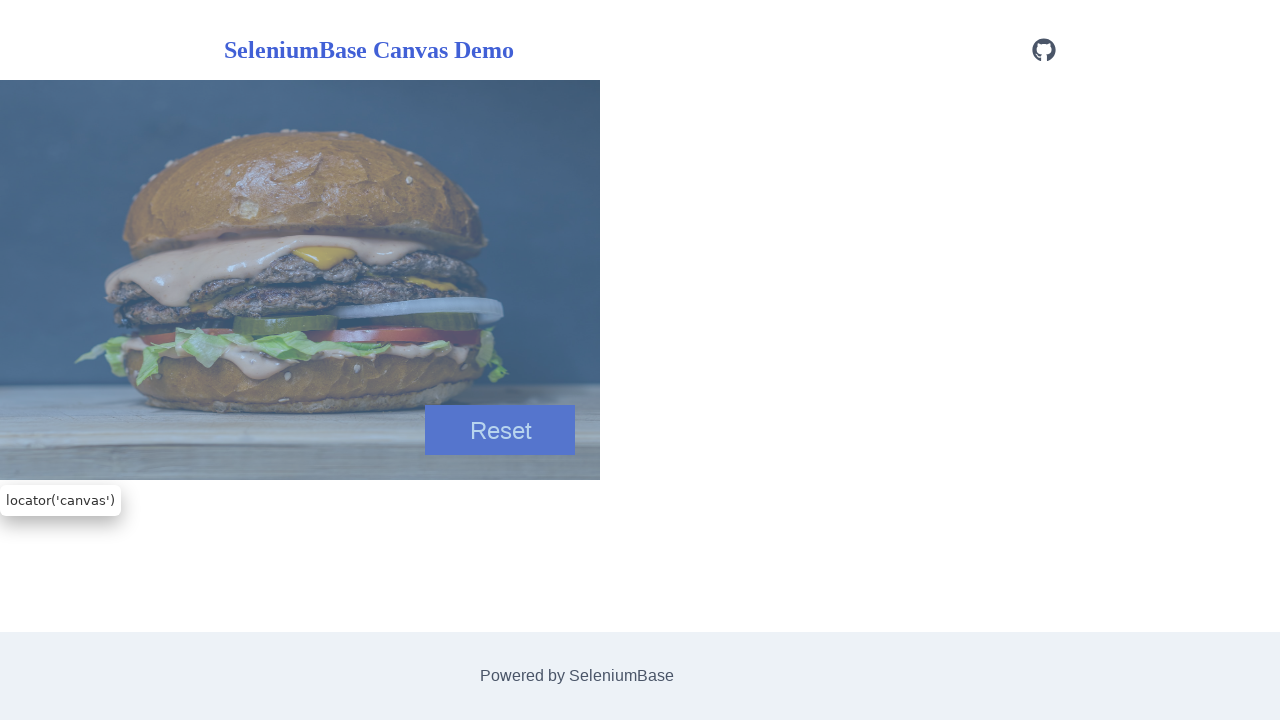